Tests dropdown/select element functionality by selecting options using different methods: by visible text, by index, and by value attribute on a training website.

Starting URL: https://training-support.net/webelements/selects

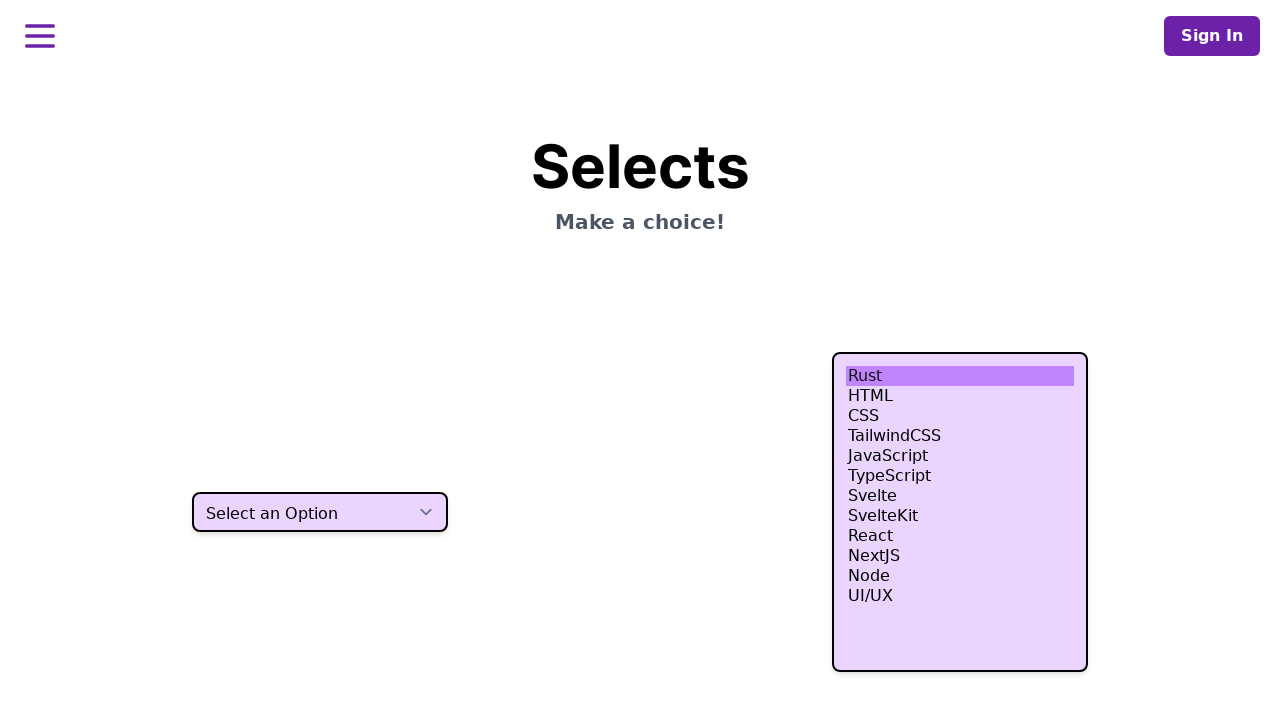

Selected 'Two' option by visible text from dropdown on select.h-10
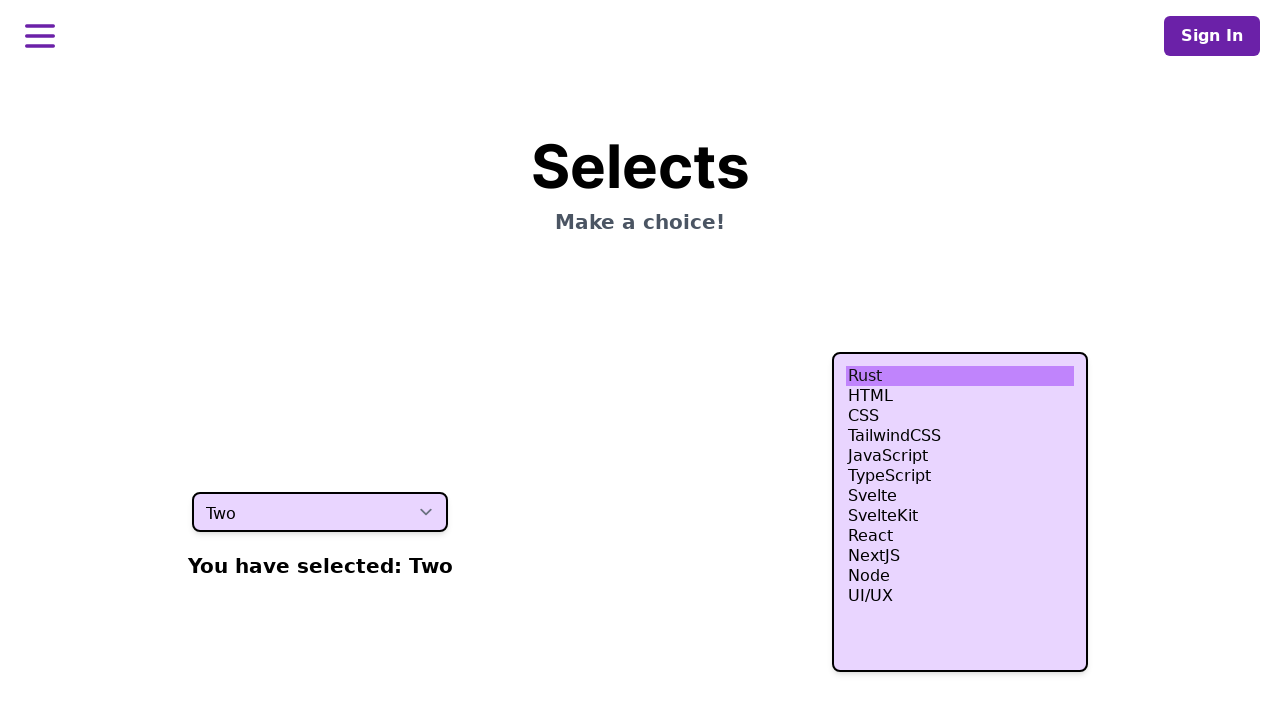

Waited 500ms to verify selection
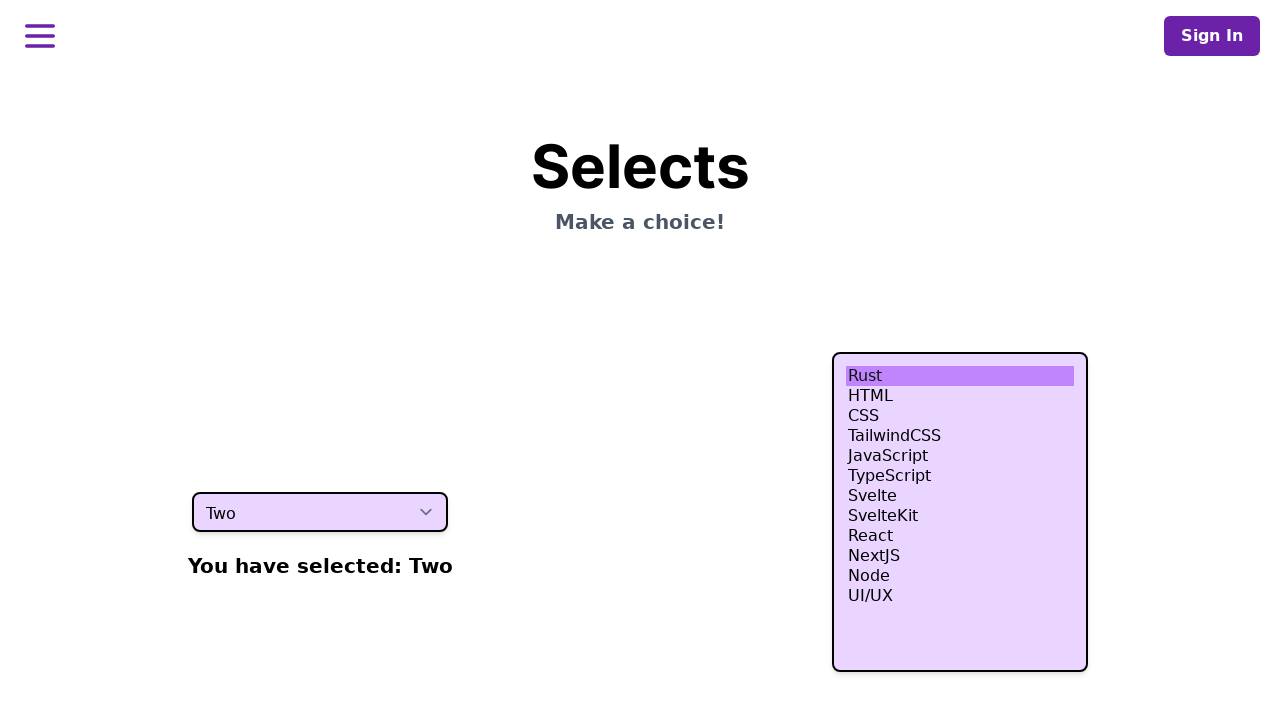

Selected fourth option (index 3) from dropdown on select.h-10
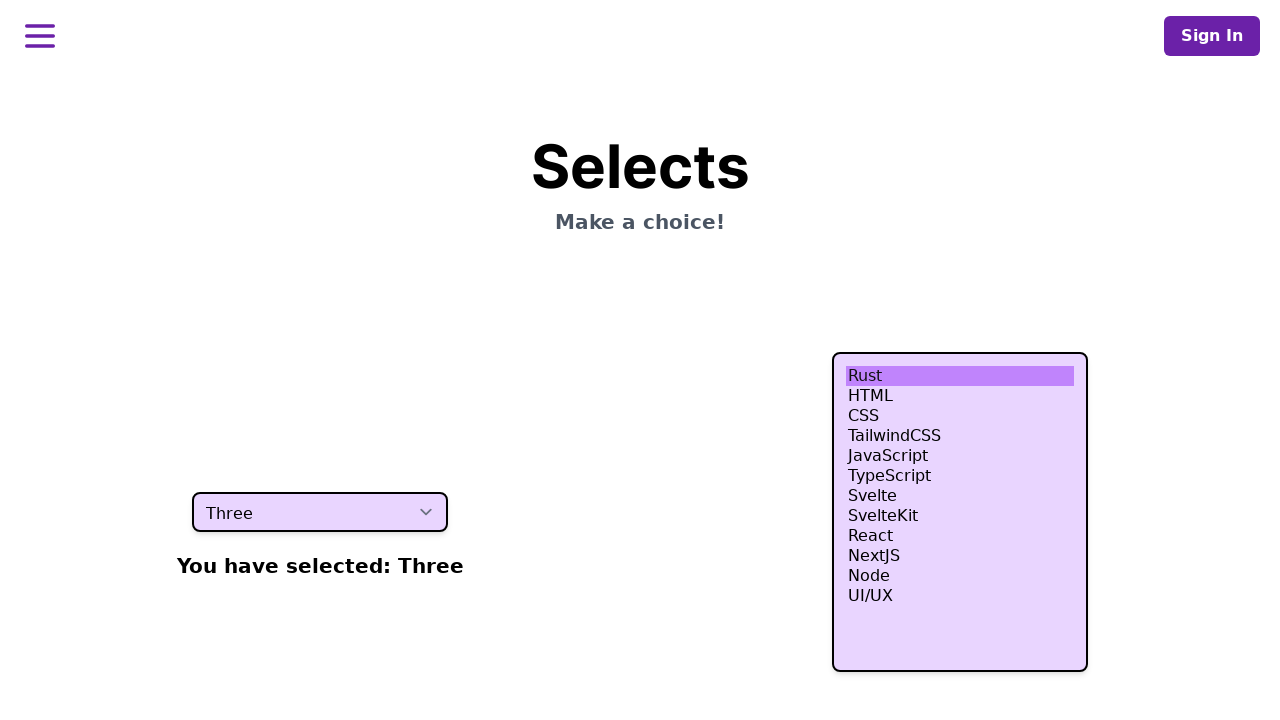

Waited 500ms after index-based selection
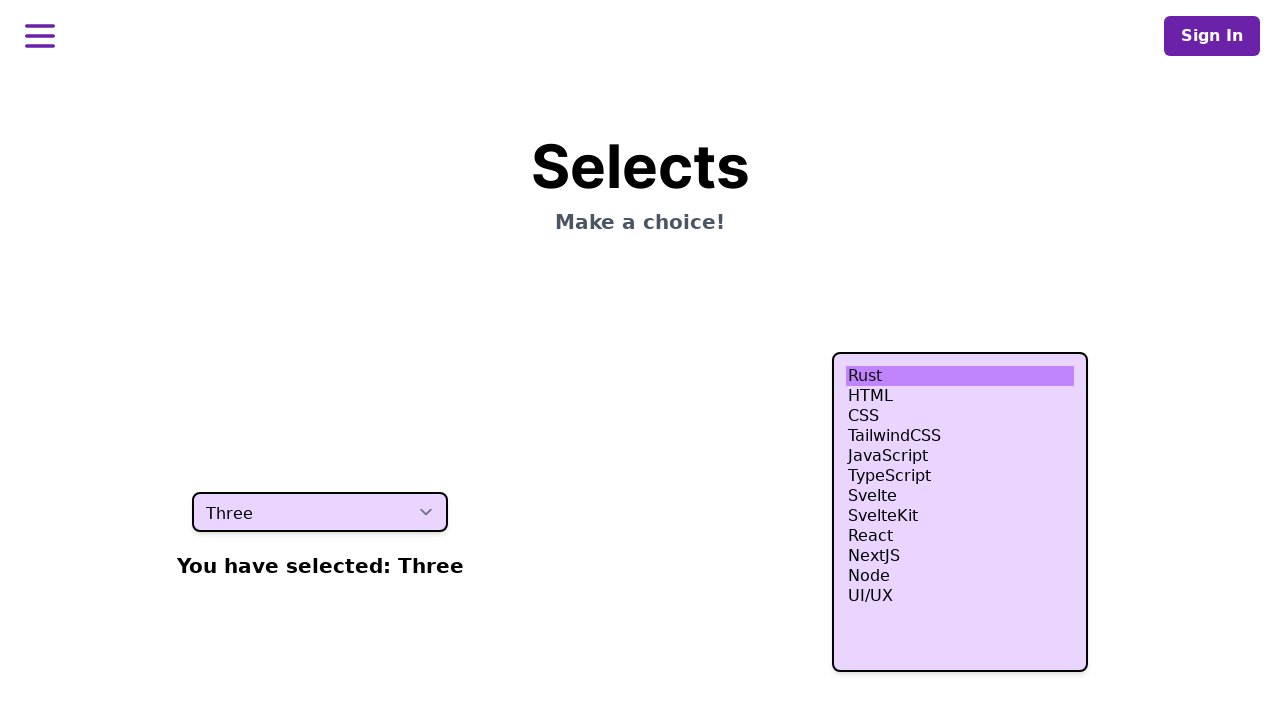

Selected option with value 'four' from dropdown on select.h-10
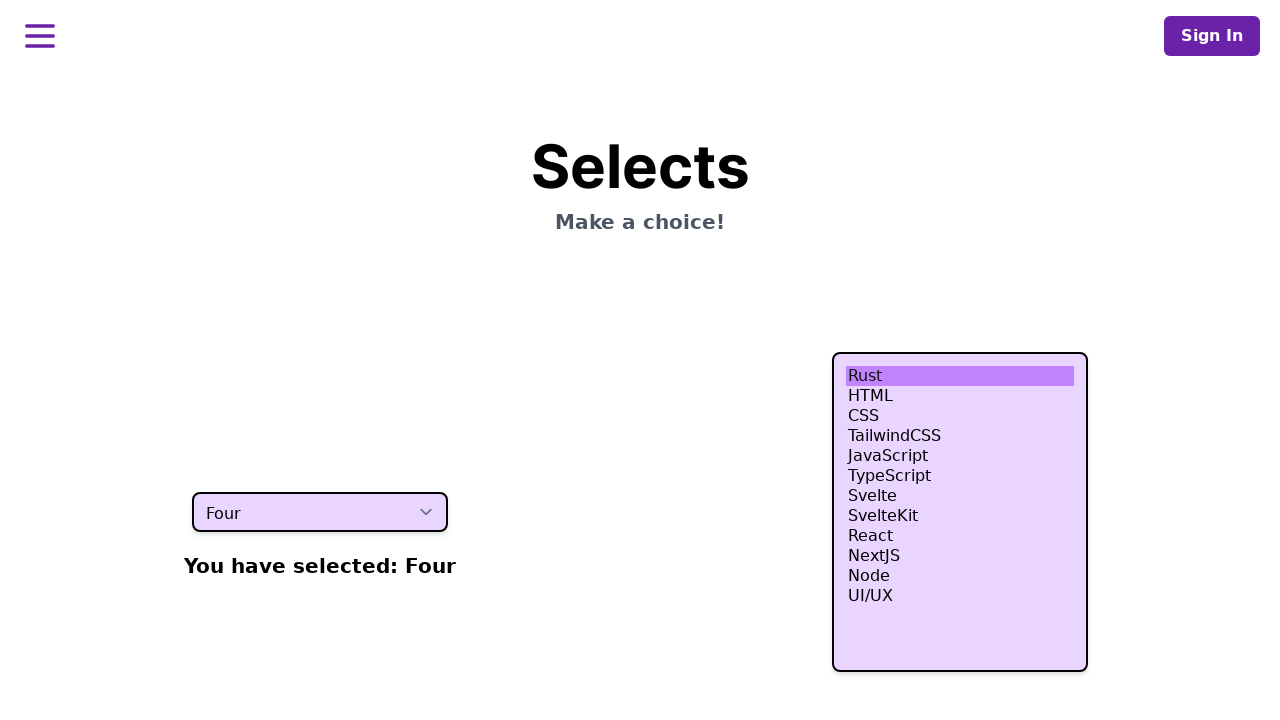

Verified dropdown element is present
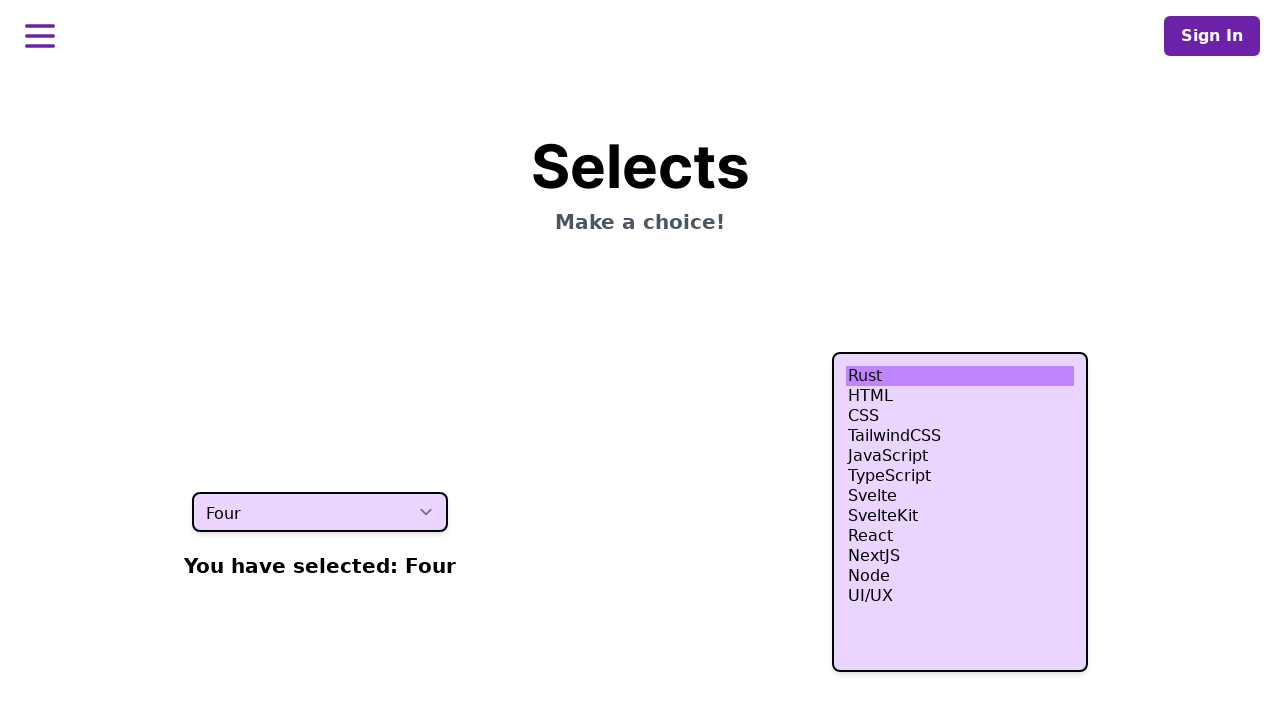

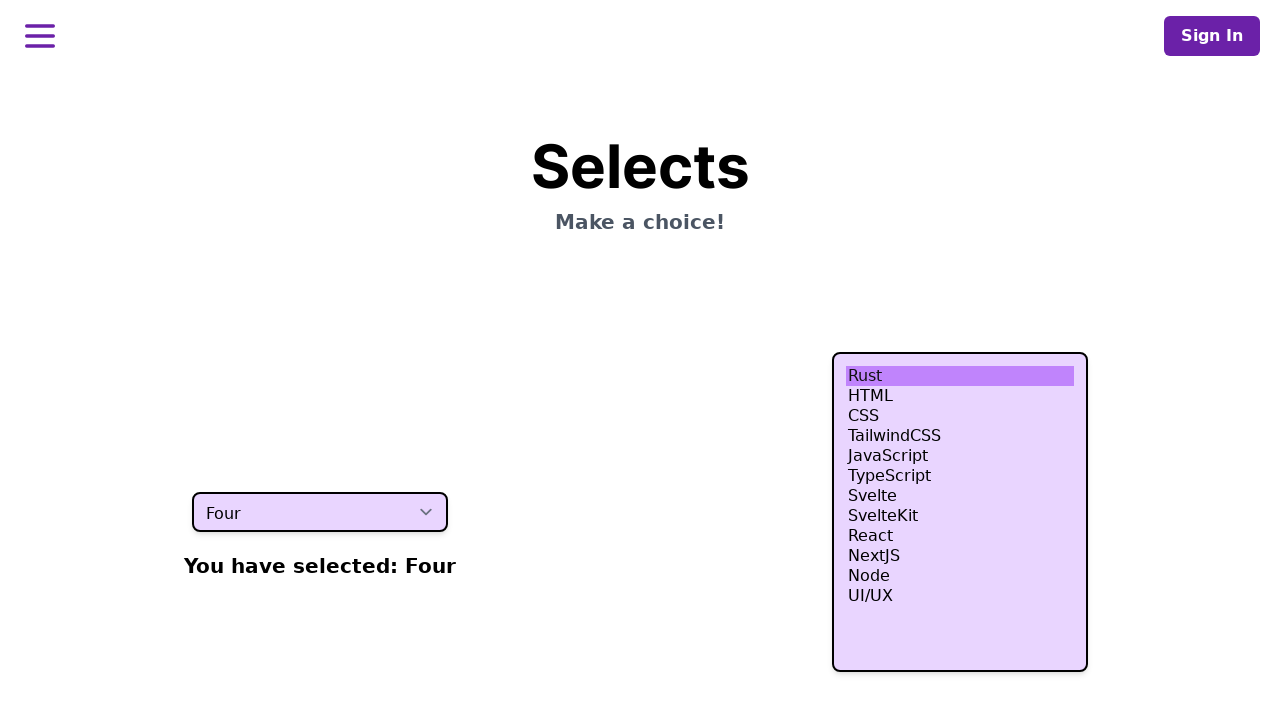